Tests a math exercise page by reading two numbers displayed on the page, calculating their sum, selecting the result from a dropdown, and submitting the form.

Starting URL: http://suninjuly.github.io/selects1.html

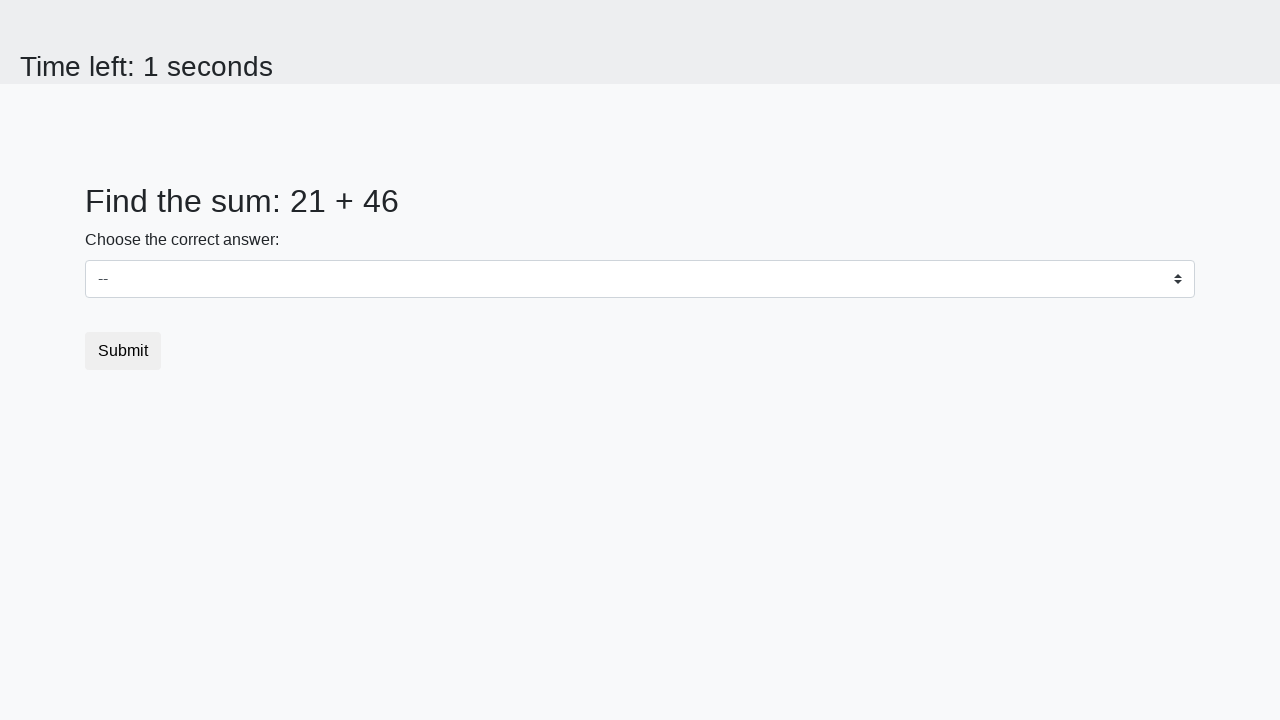

Read first number from #num1 element
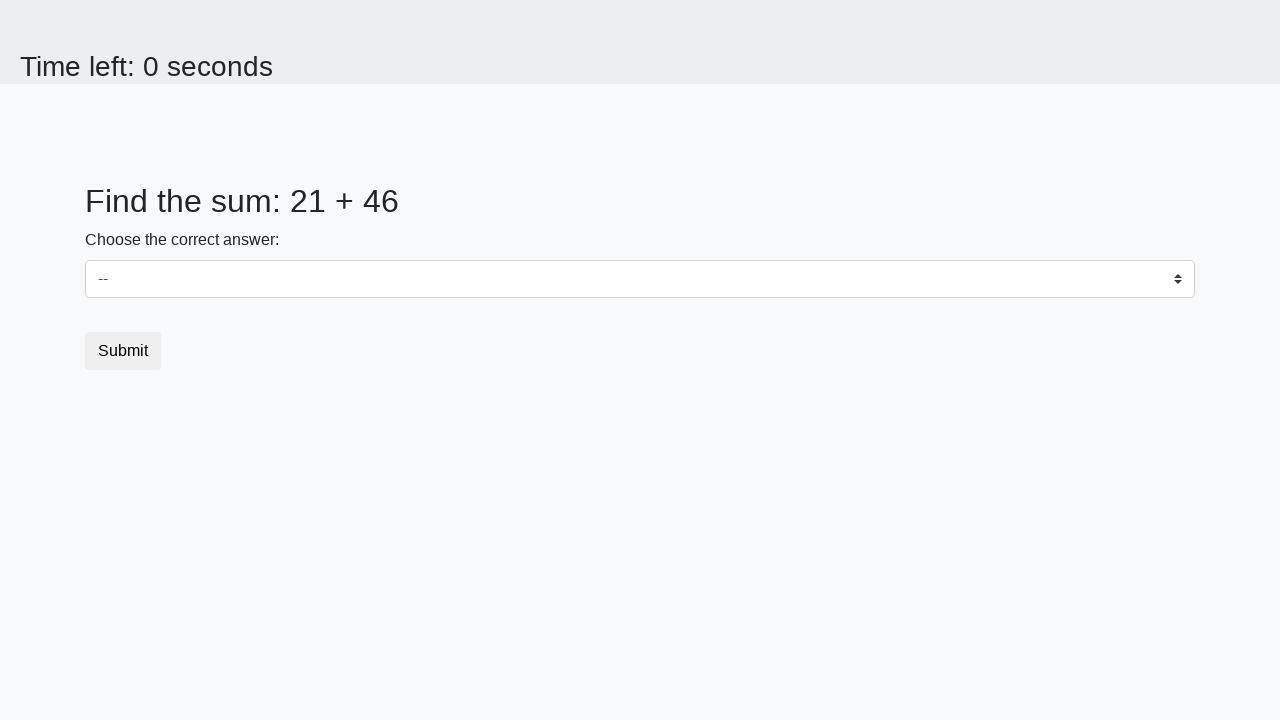

Read second number from #num2 element
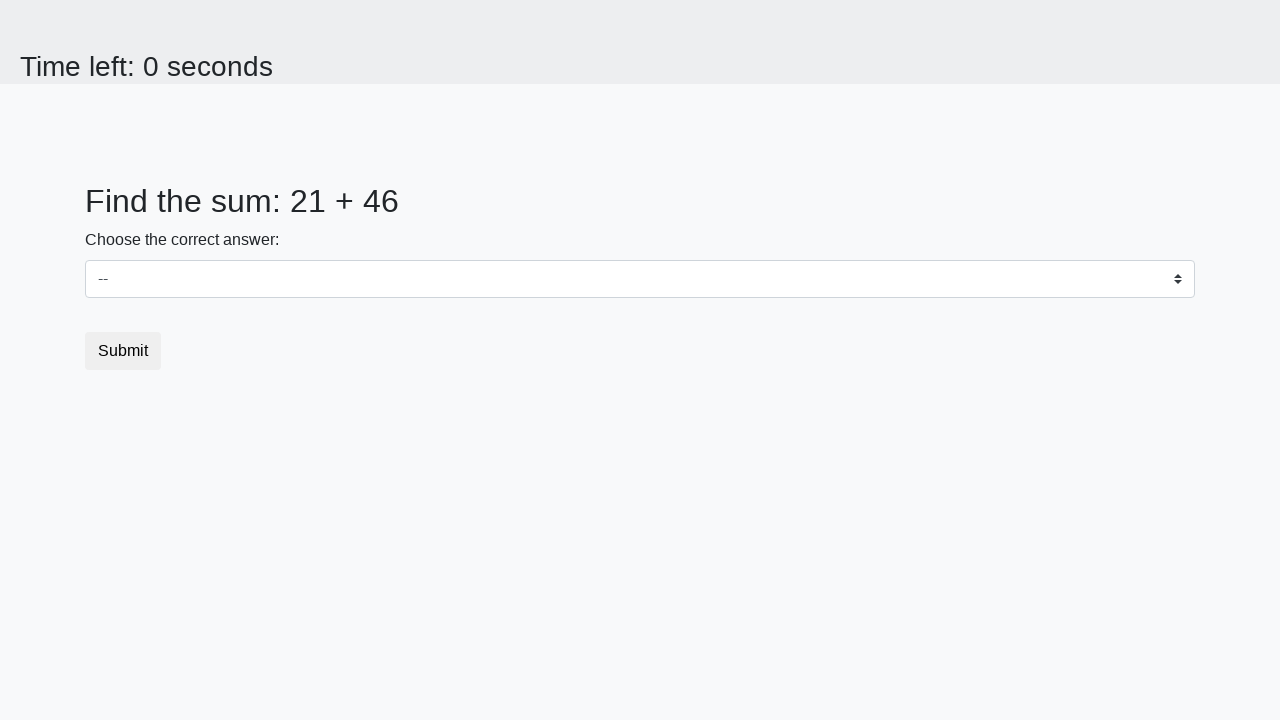

Calculated sum: 21 + 46 = 67
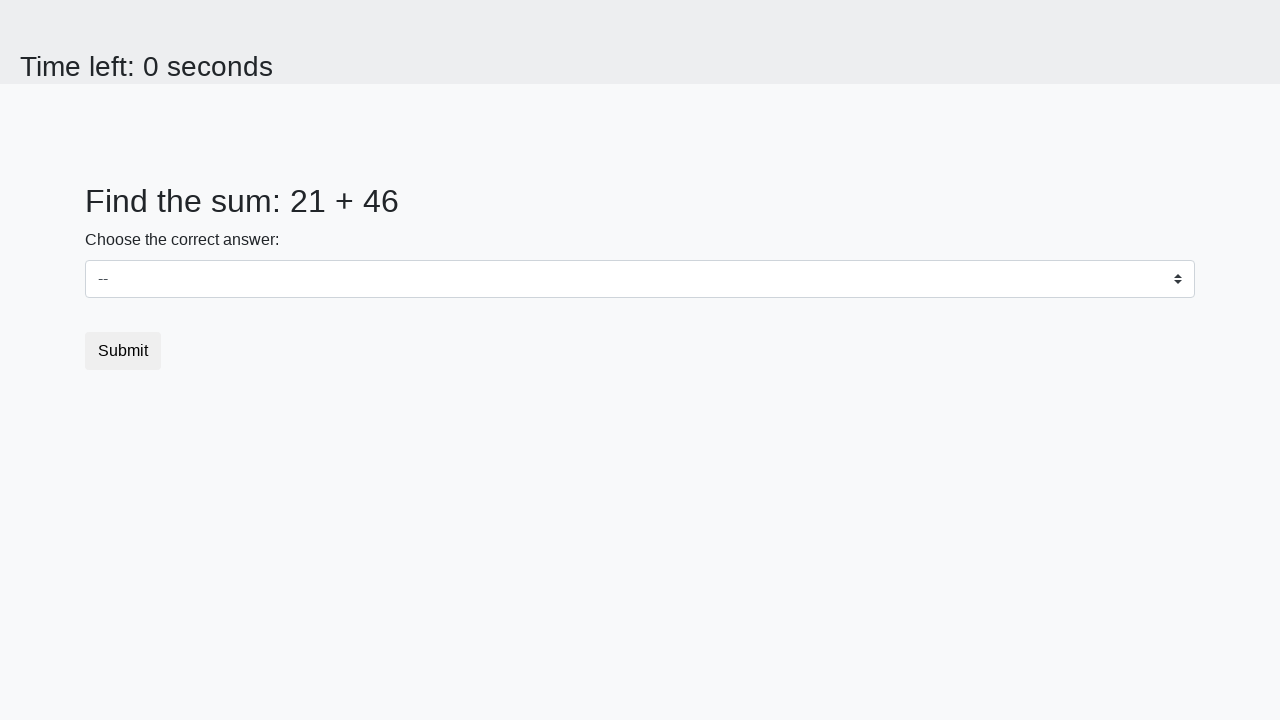

Selected calculated sum 67 from dropdown on #dropdown
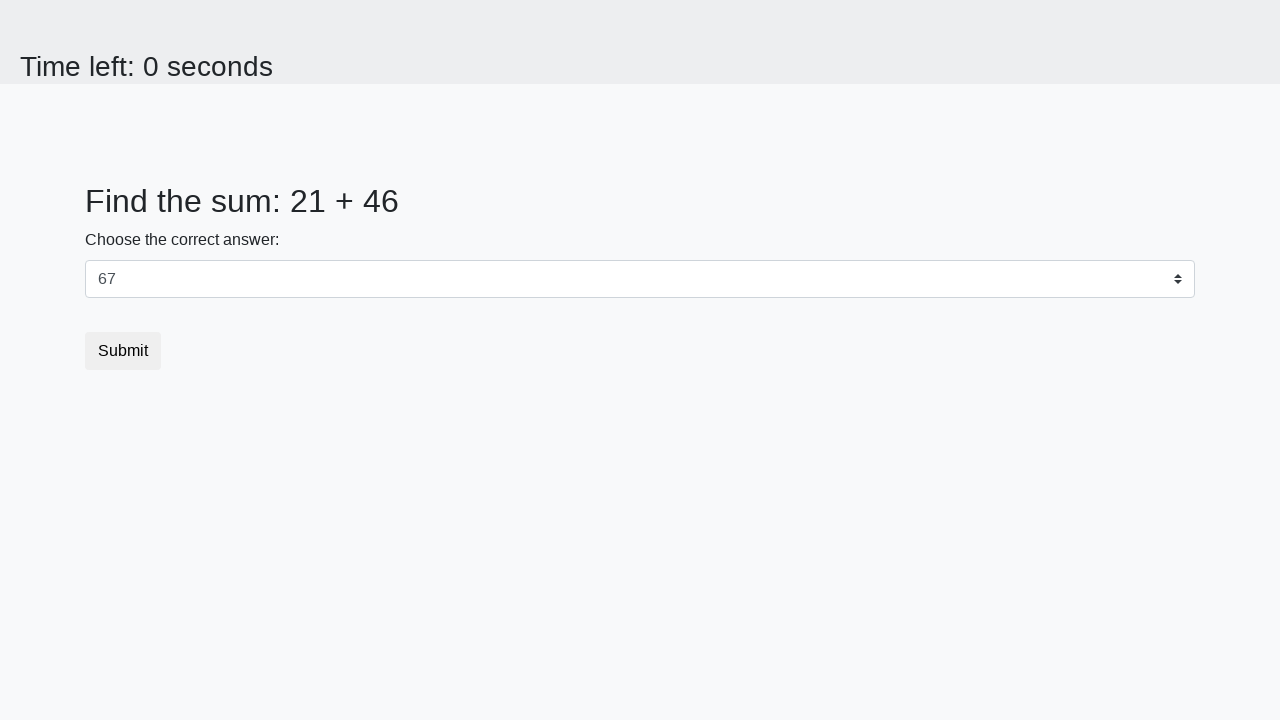

Clicked Submit button to submit the form at (123, 351) on button:has-text('Submit')
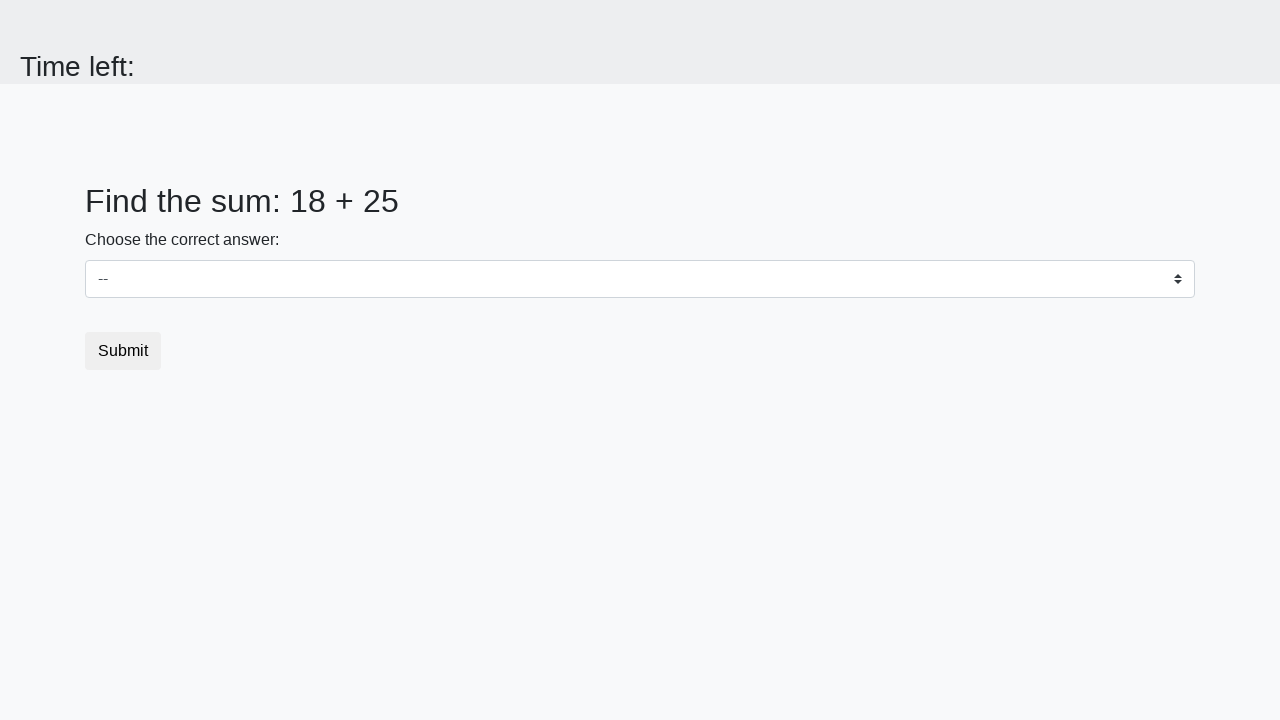

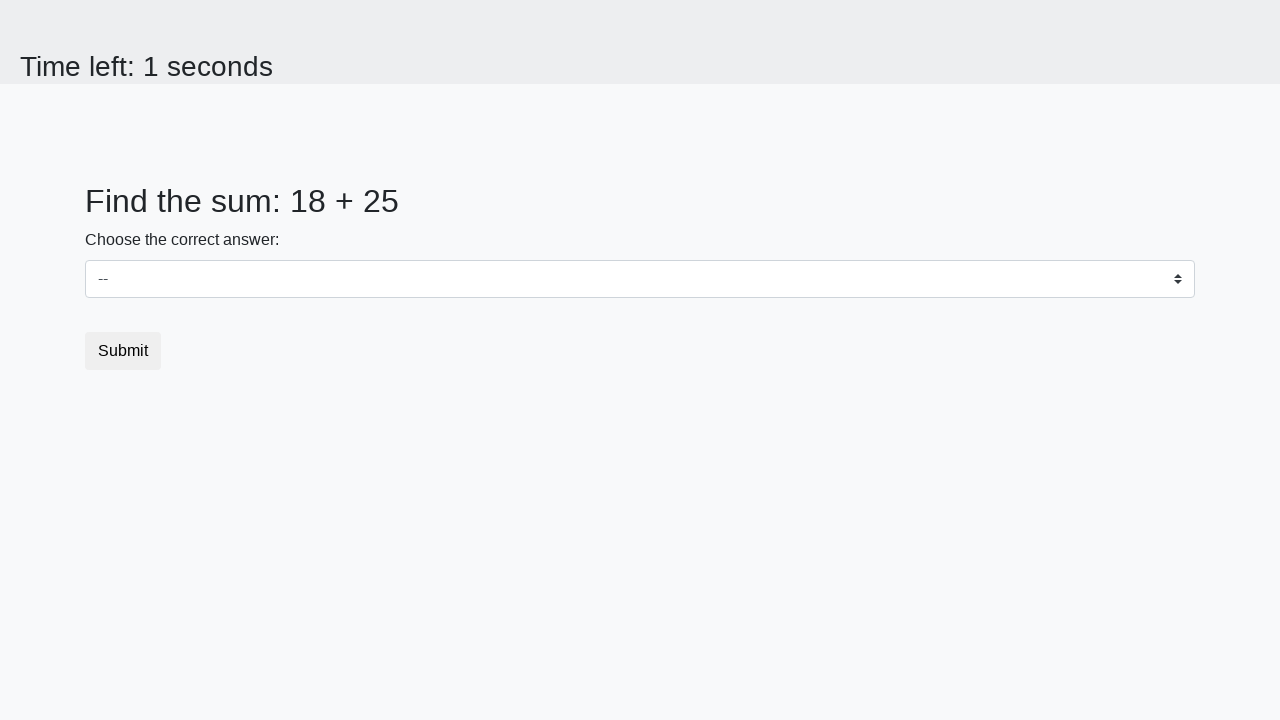